Tests the search functionality on the Federal Reserve Bank of New York website by entering a search query for "interest rates" and verifying the search results page loads correctly.

Starting URL: https://www.newyorkfed.org/

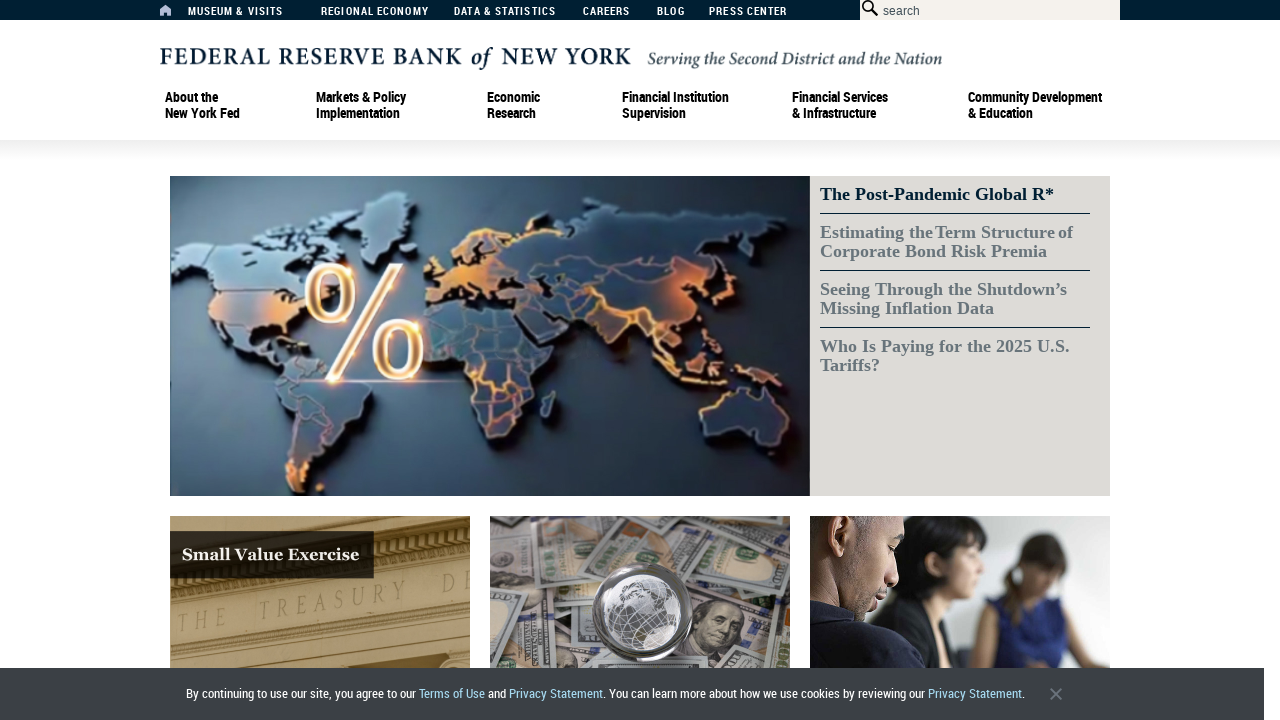

Cleared the search box on #searchbox
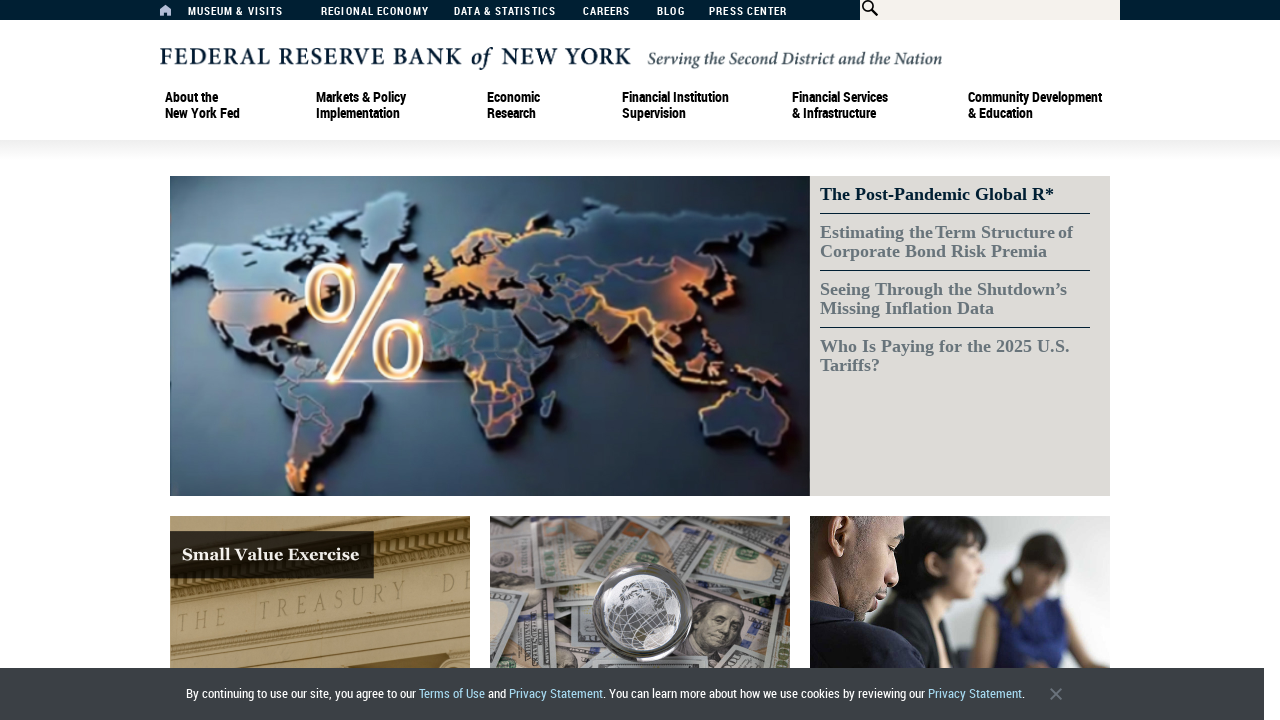

Filled search box with 'interest rates' on #searchbox
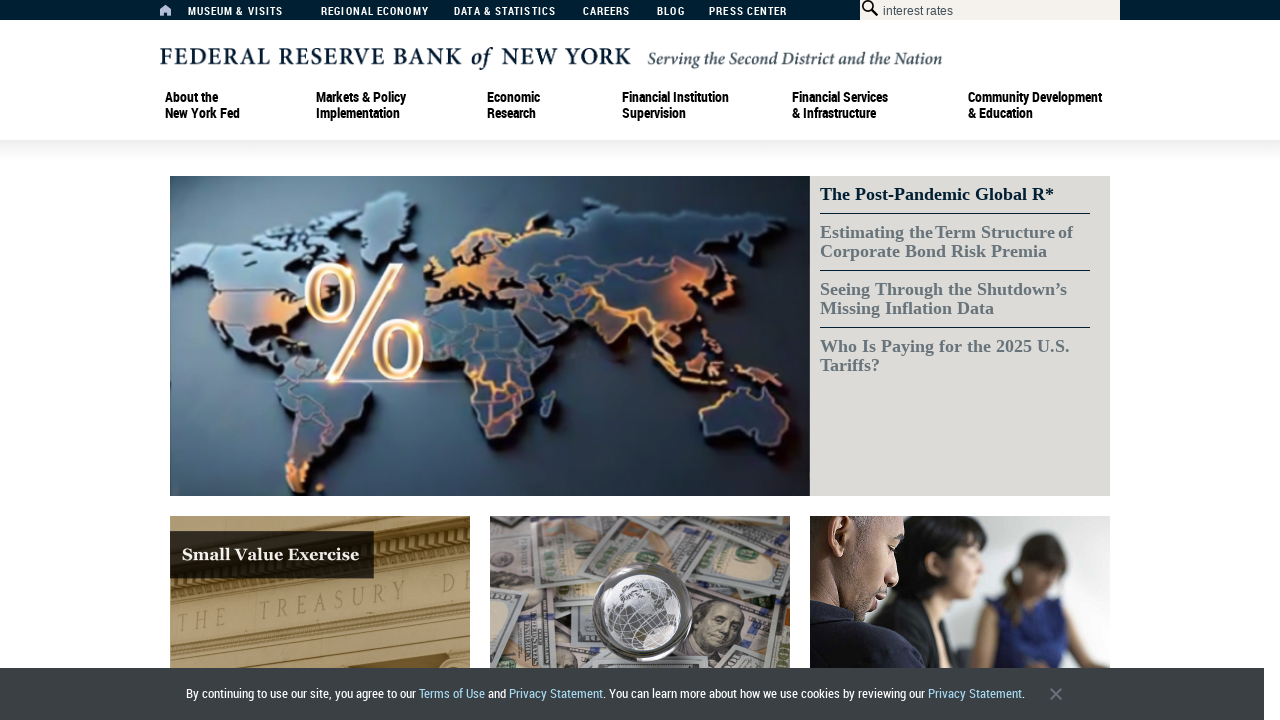

Pressed Enter to submit search query on #searchbox
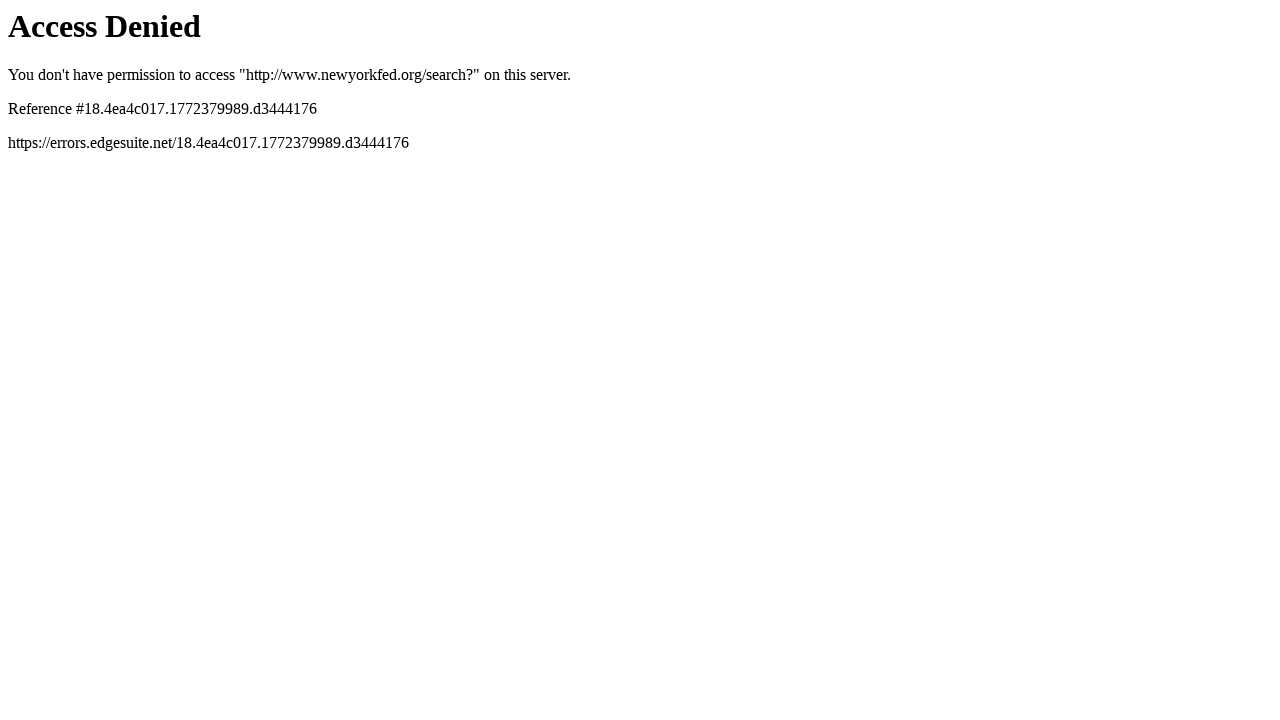

Search results page loaded successfully with interest rates query
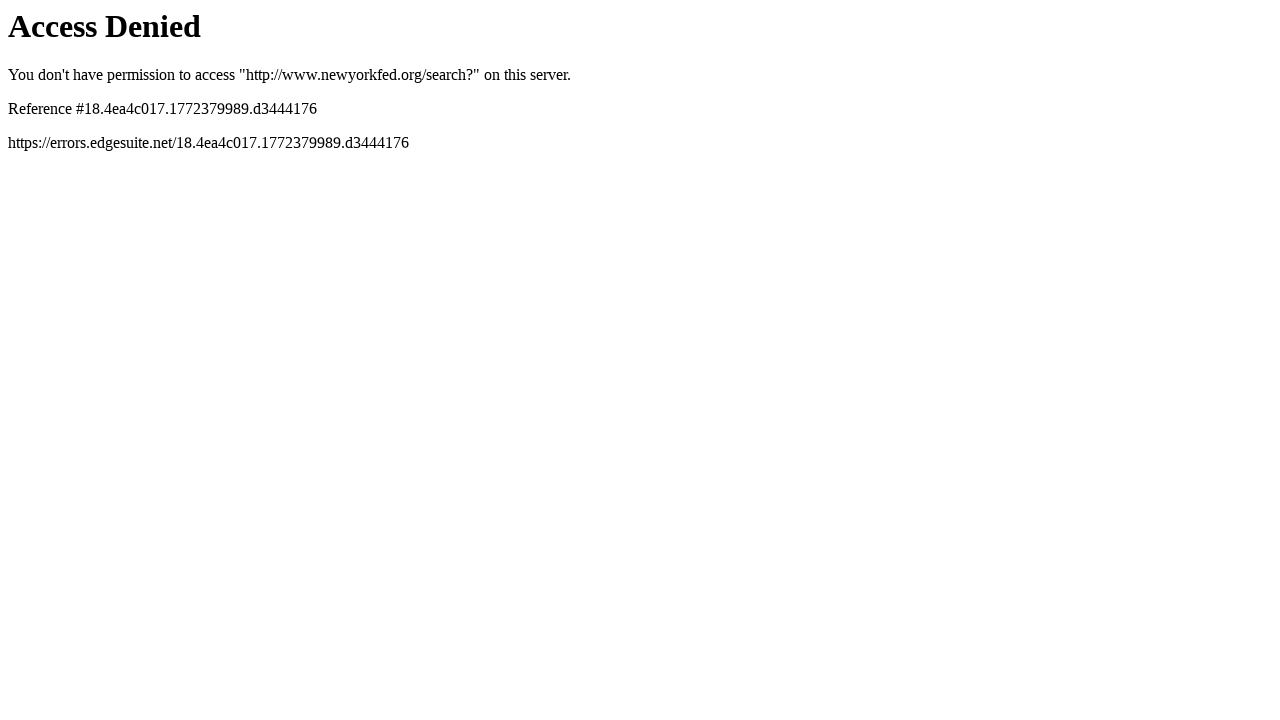

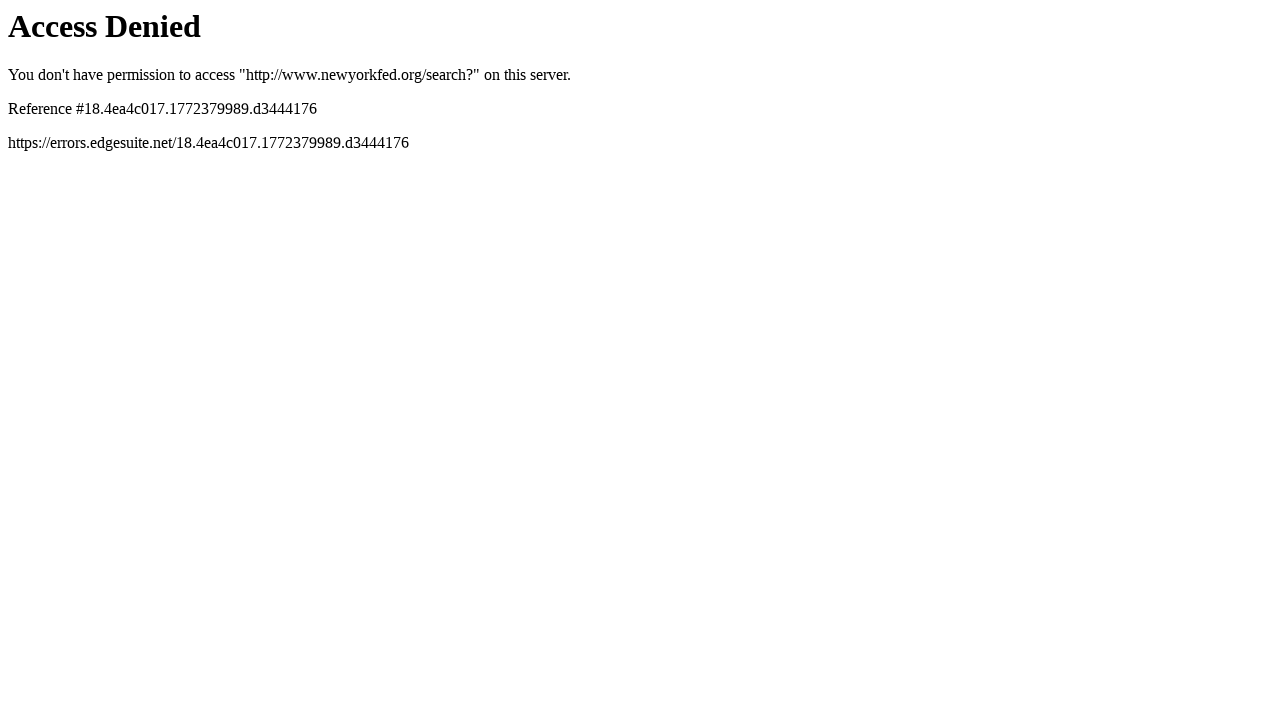